Tests key press functionality by pressing Q key and verifying the output

Starting URL: https://the-internet.herokuapp.com/

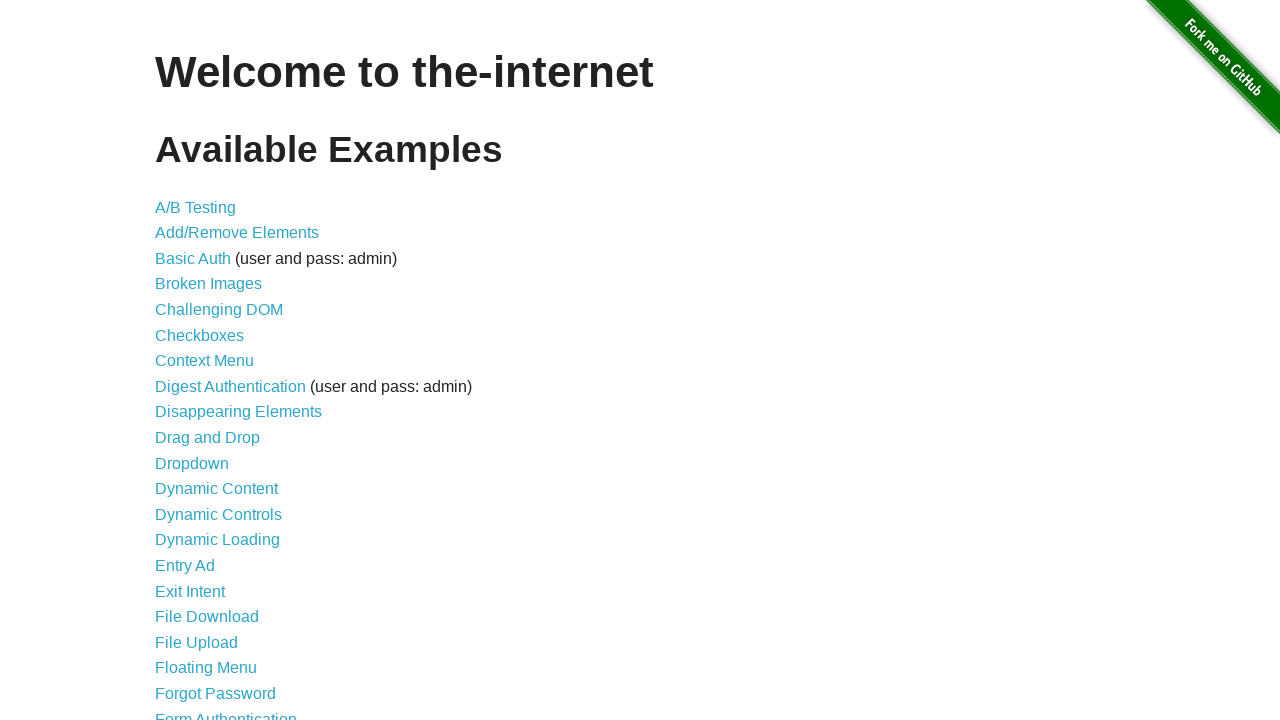

Clicked 'Key Presses' link to navigate to key press test page at (200, 360) on internal:role=link[name="Key Presses"i]
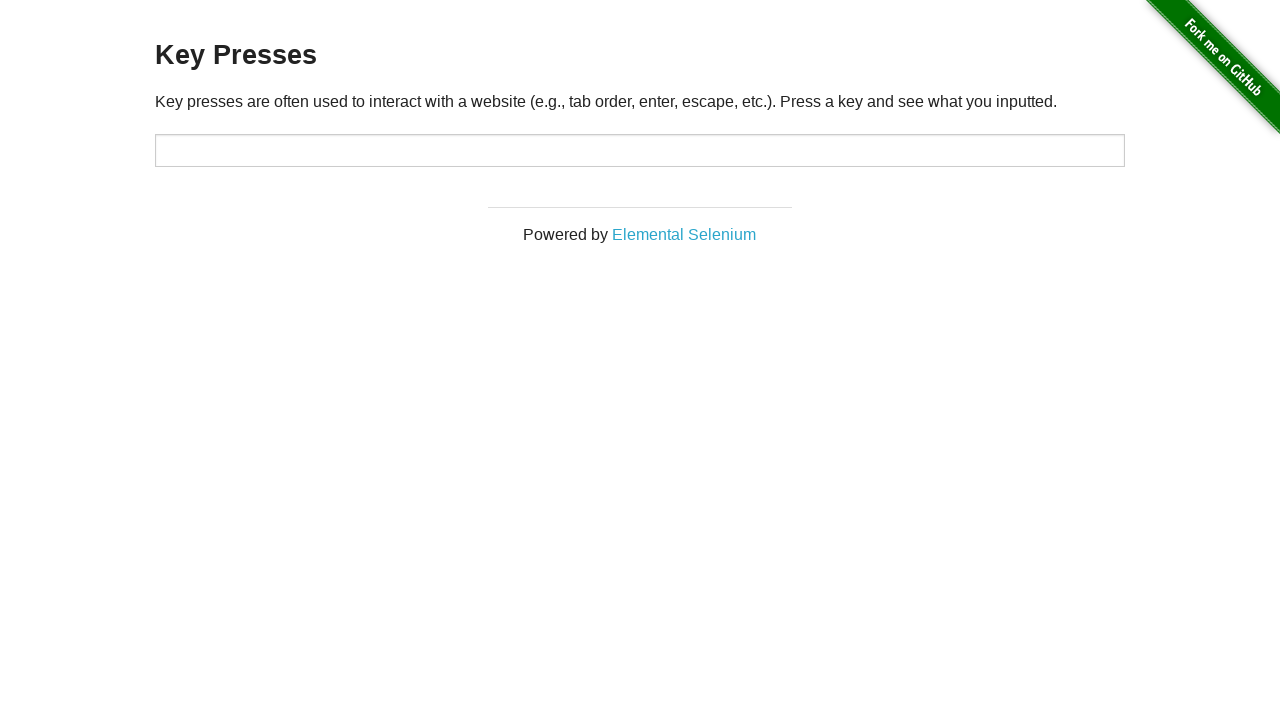

Pressed Q key in target input field on #target
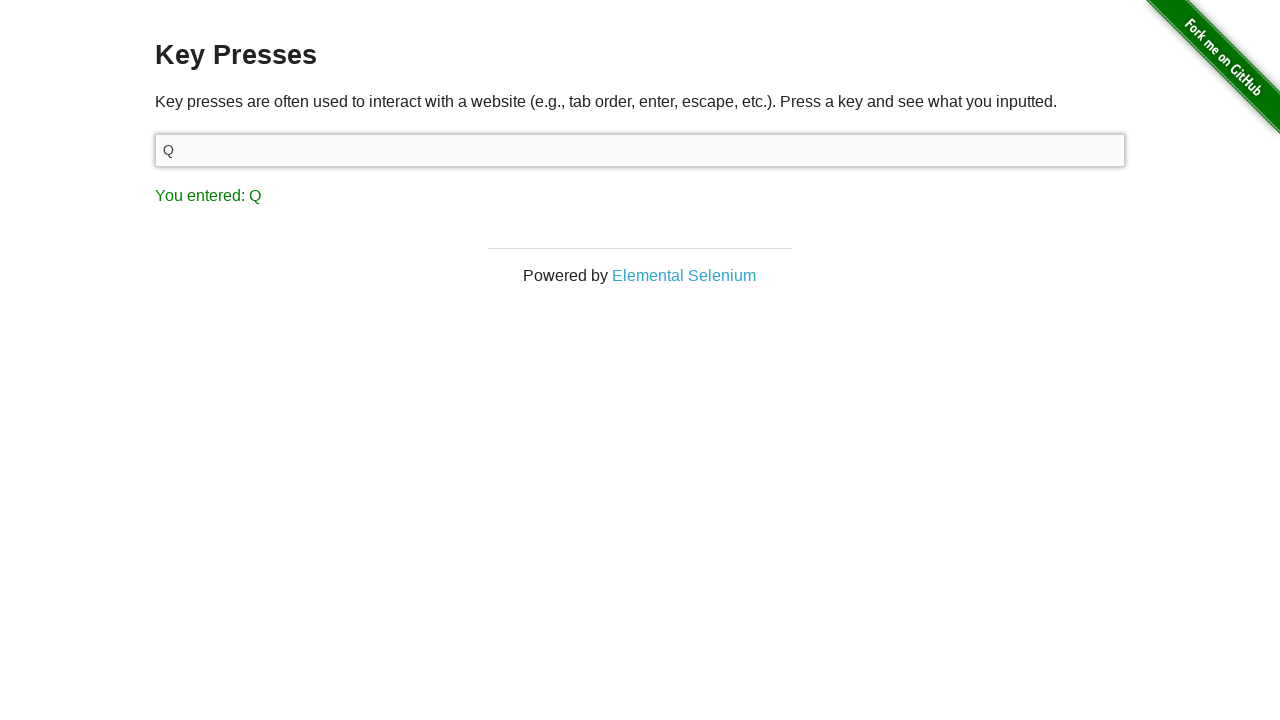

Verified that result displays 'You entered: Q'
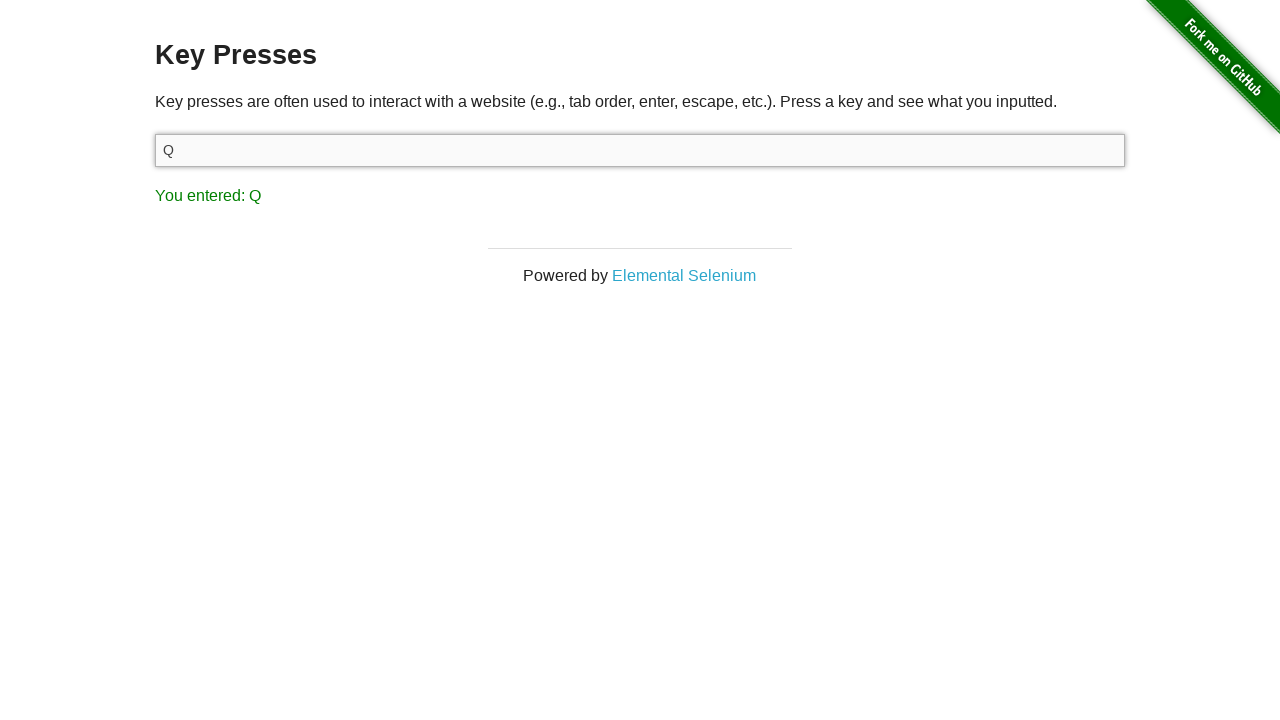

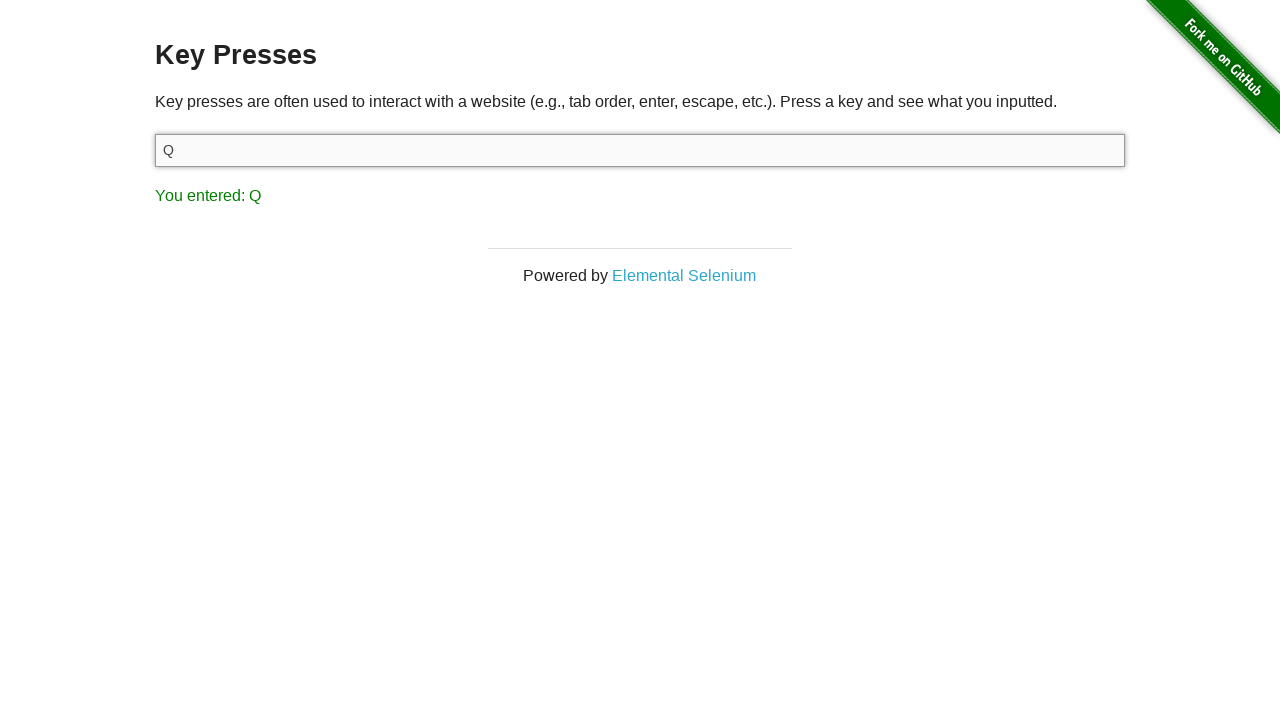